Tests adding specific vegetable items (Cucumber, Broccoli, Beetroot) to a shopping cart on an e-commerce practice site by iterating through products and clicking "Add to cart" for matching items.

Starting URL: https://rahulshettyacademy.com/seleniumPractise/

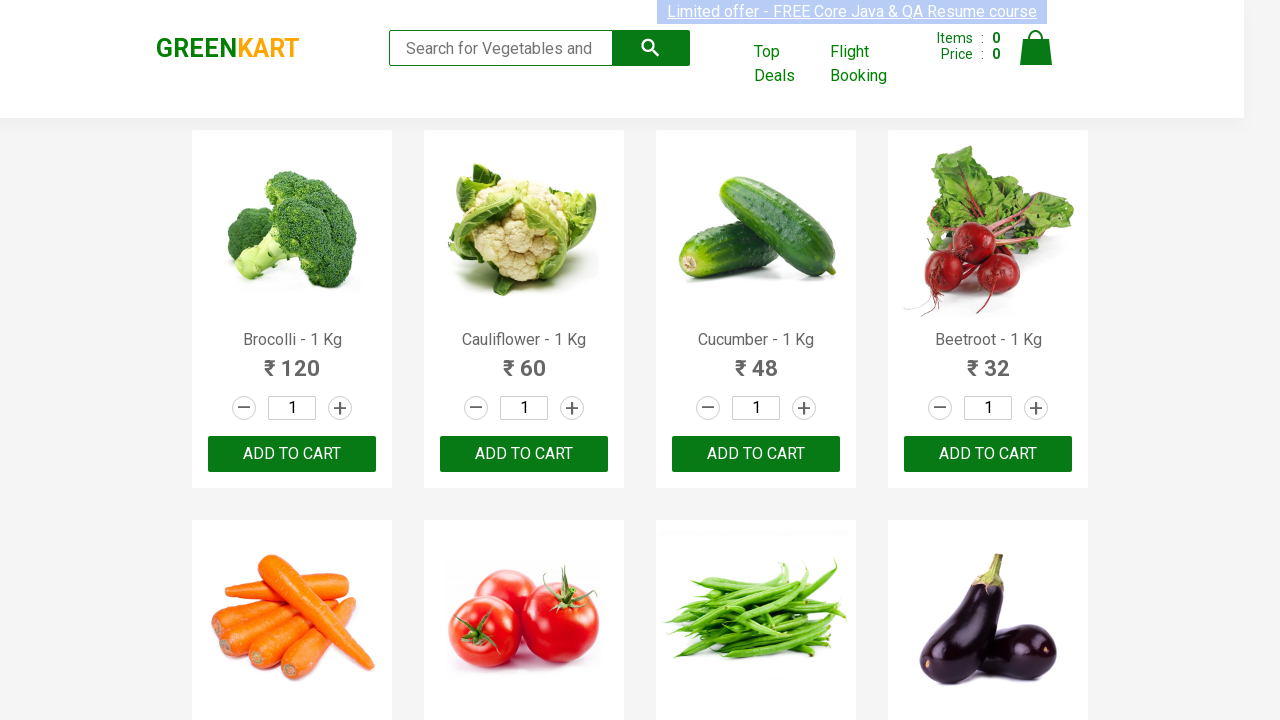

Waited for product names to load on the page
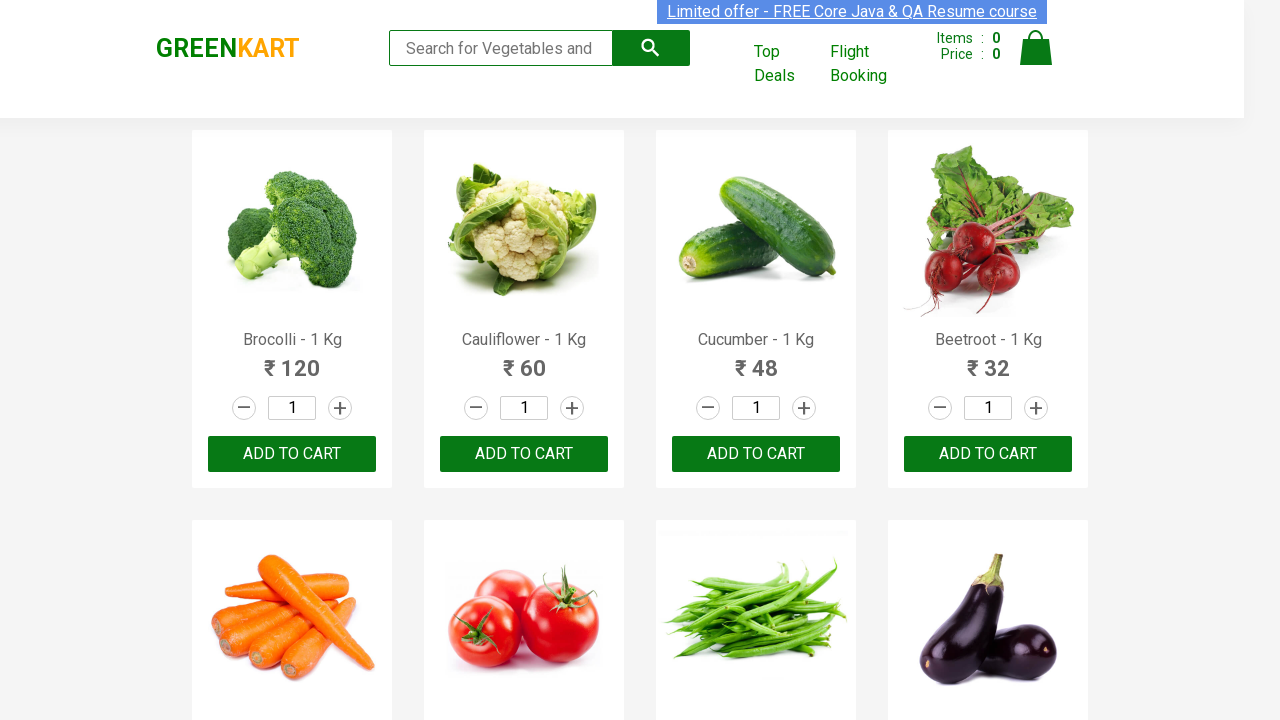

Retrieved all product name elements from the page
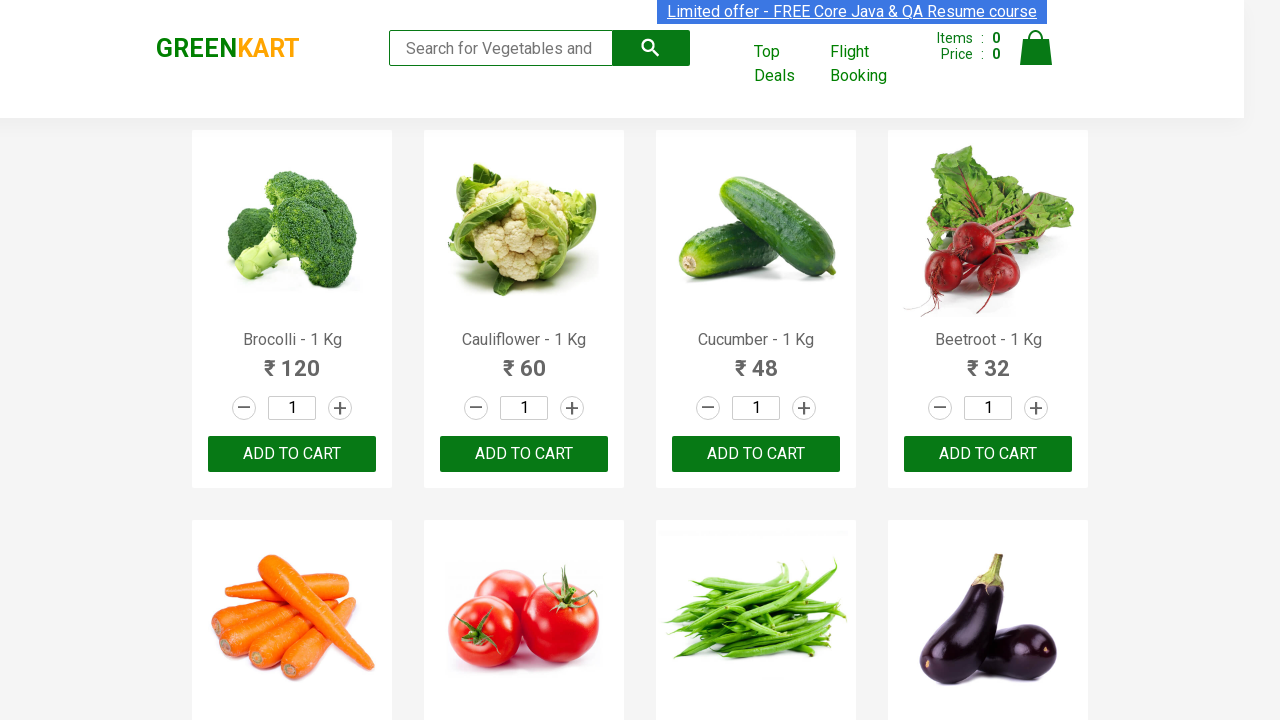

Clicked 'Add to cart' button for Brocolli at (292, 454) on xpath=//div[@class='product-action']/button >> nth=0
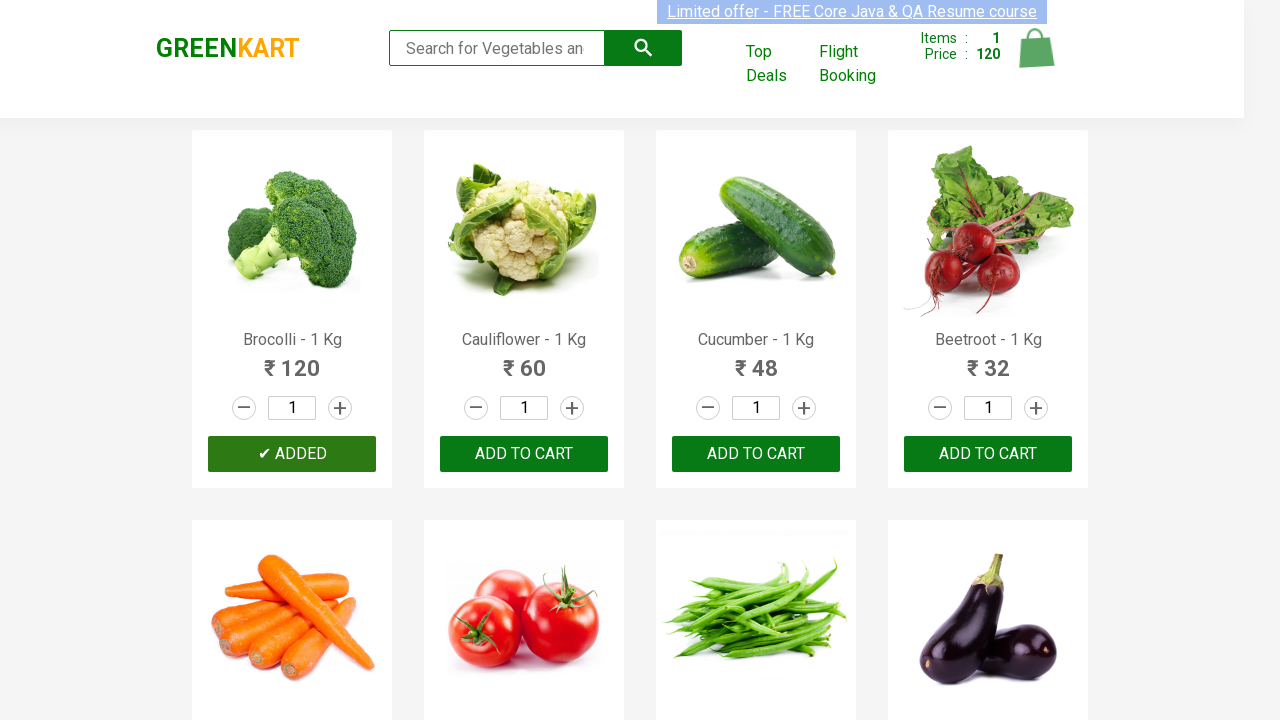

Clicked 'Add to cart' button for Cucumber at (756, 454) on xpath=//div[@class='product-action']/button >> nth=2
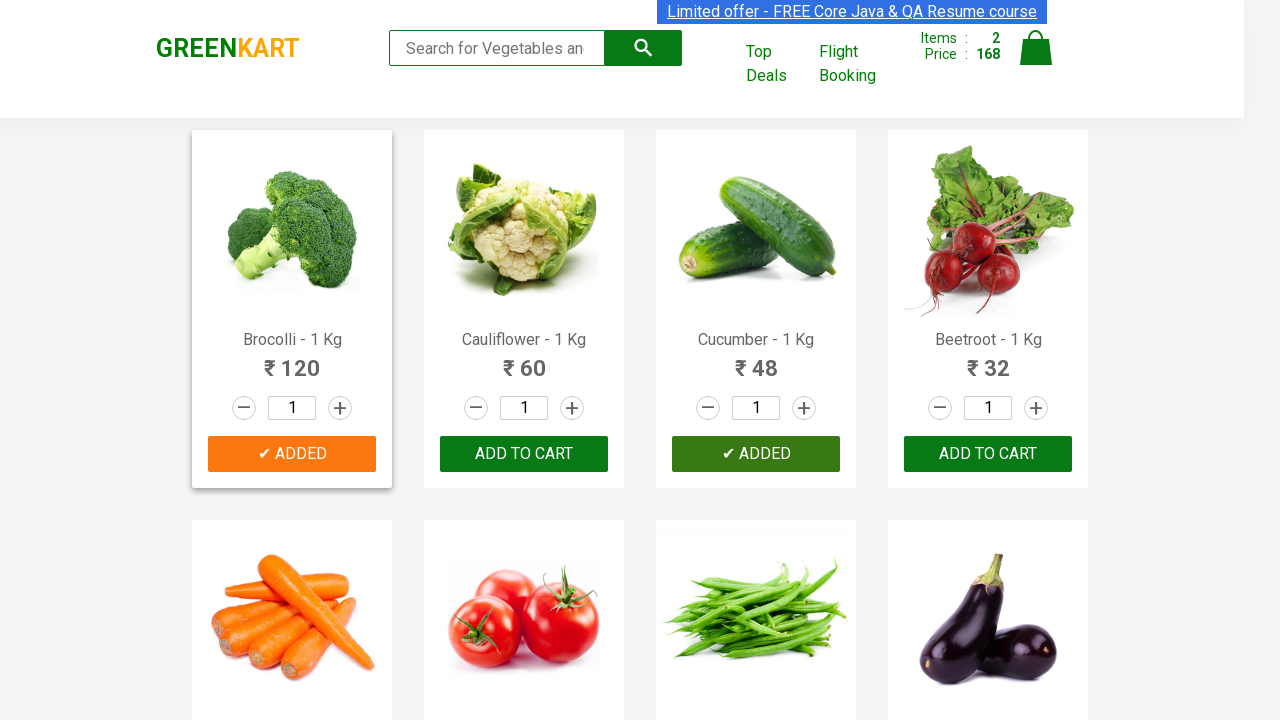

Clicked 'Add to cart' button for Beetroot at (988, 454) on xpath=//div[@class='product-action']/button >> nth=3
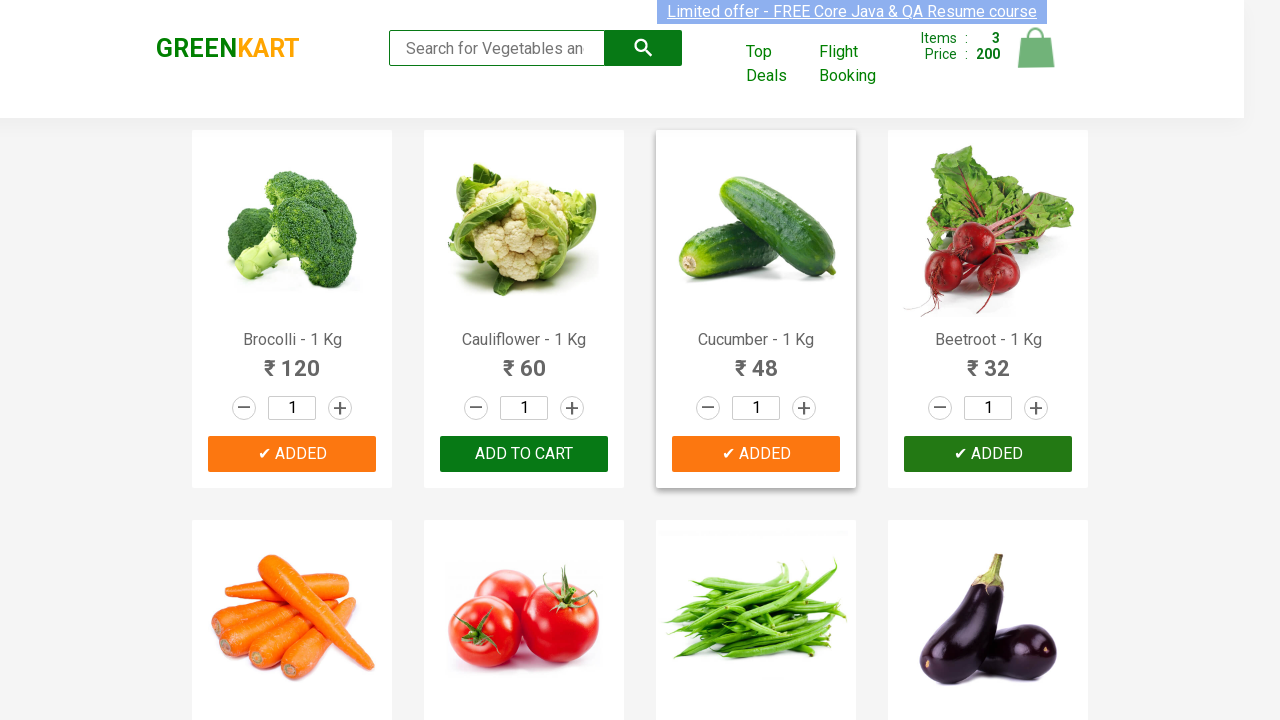

Waited 1 second for cart to update after adding items
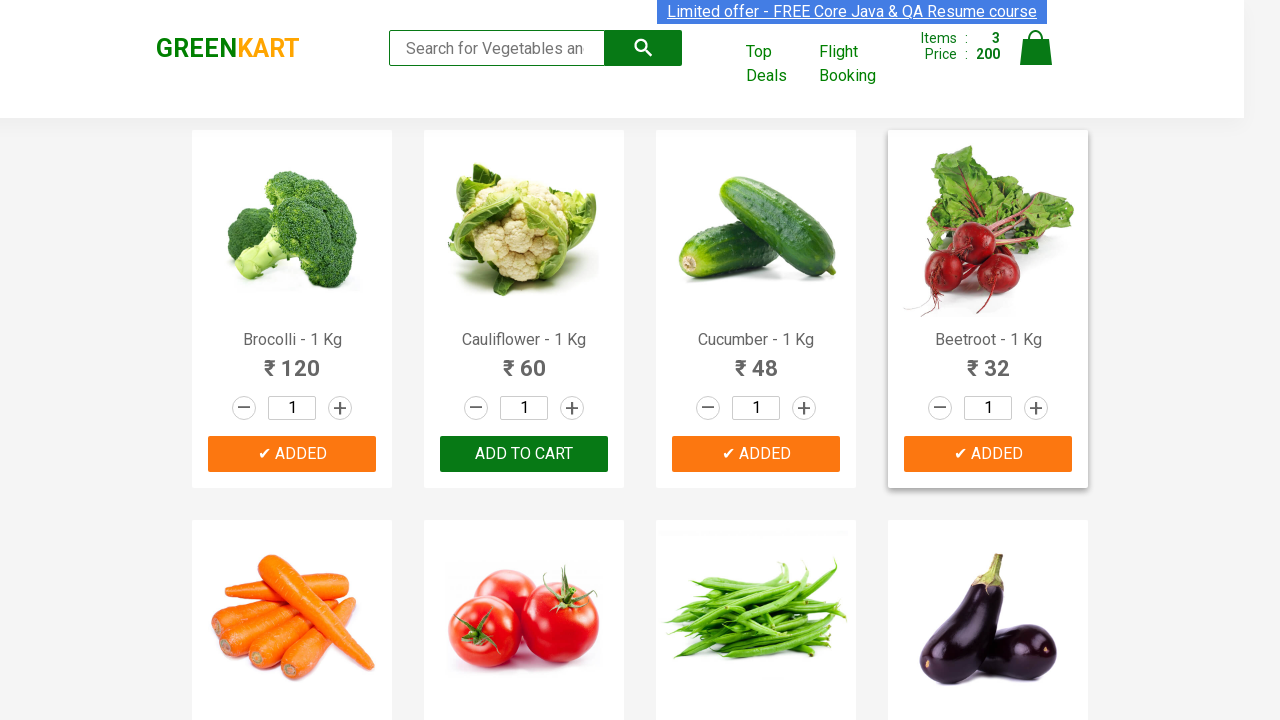

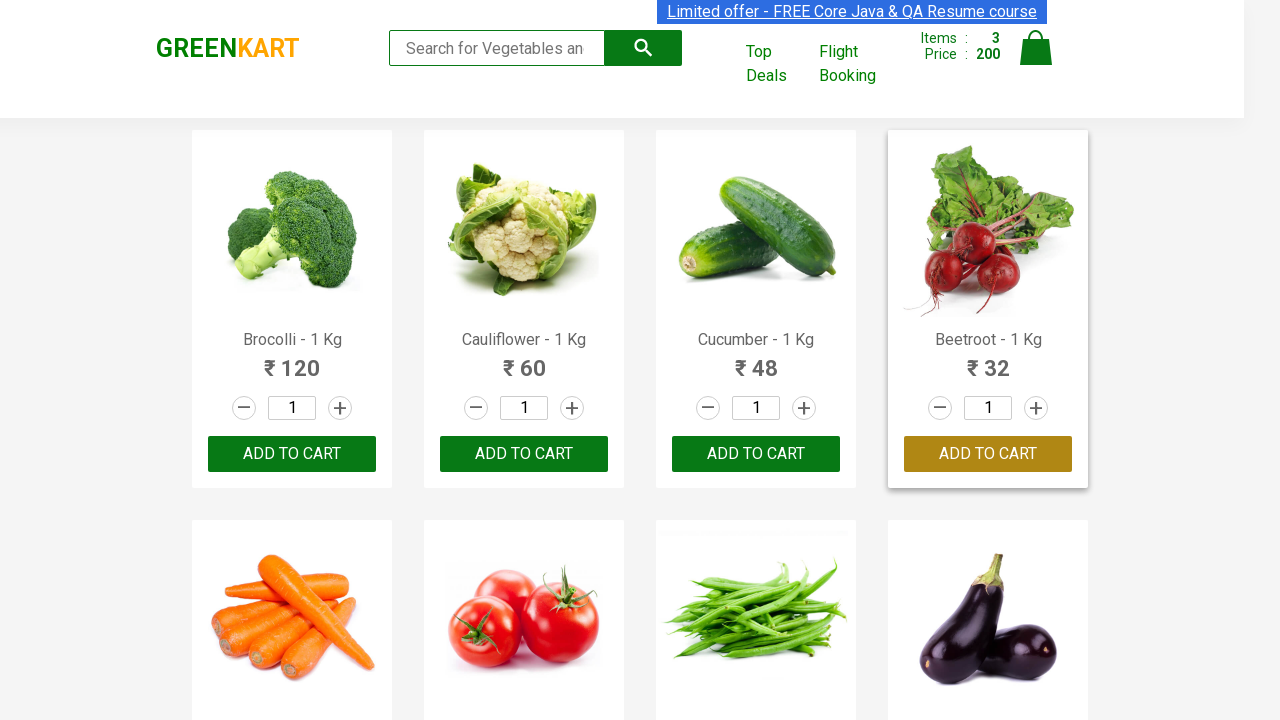